Tests basic navigation on an e-commerce site by clicking on user info link, then the "no account" registration link, and navigating back twice to return to the homepage.

Starting URL: https://mystore-testlab.coderslab.pl/index.php

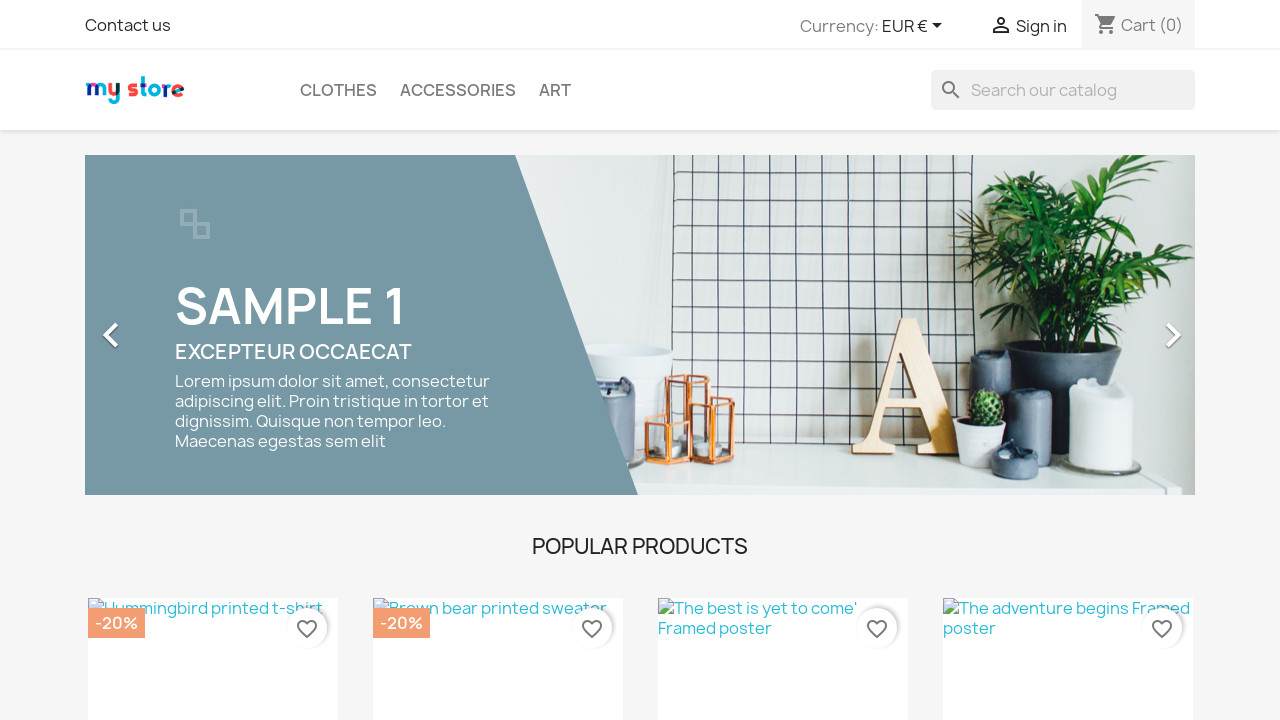

Clicked on user info link at (1028, 27) on .user-info
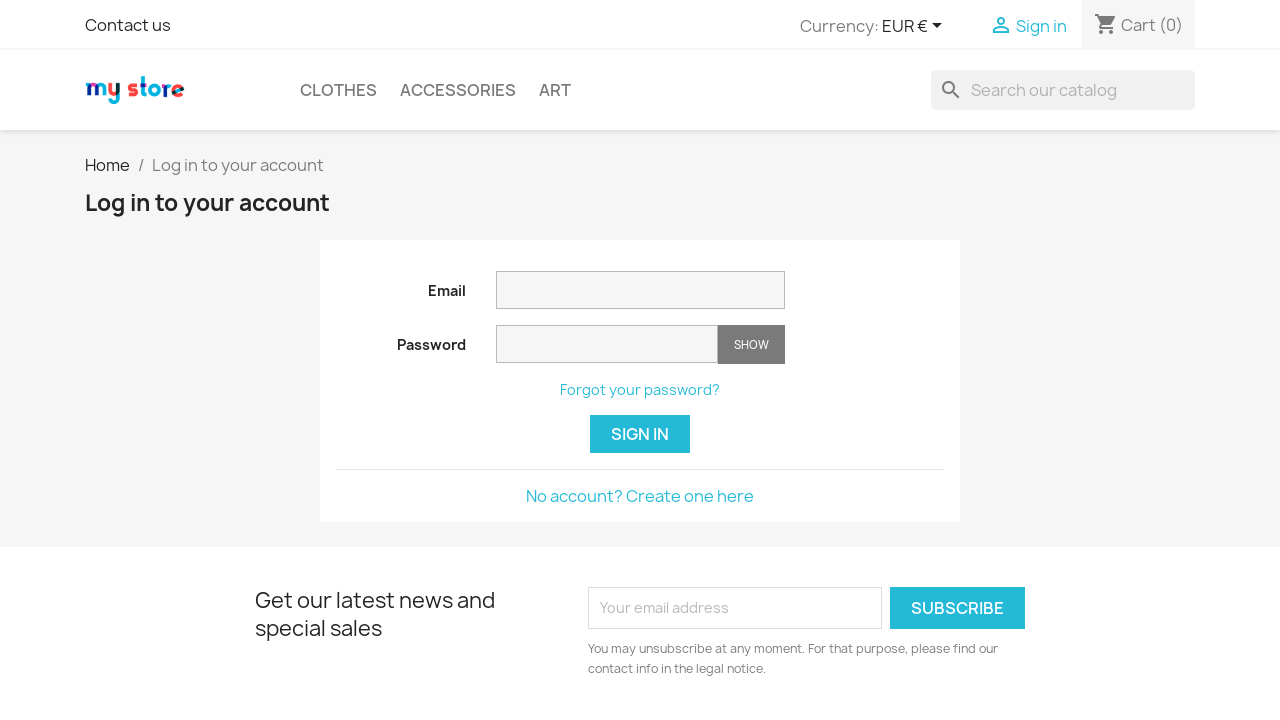

Clicked on 'no account' registration link at (640, 496) on .no-account
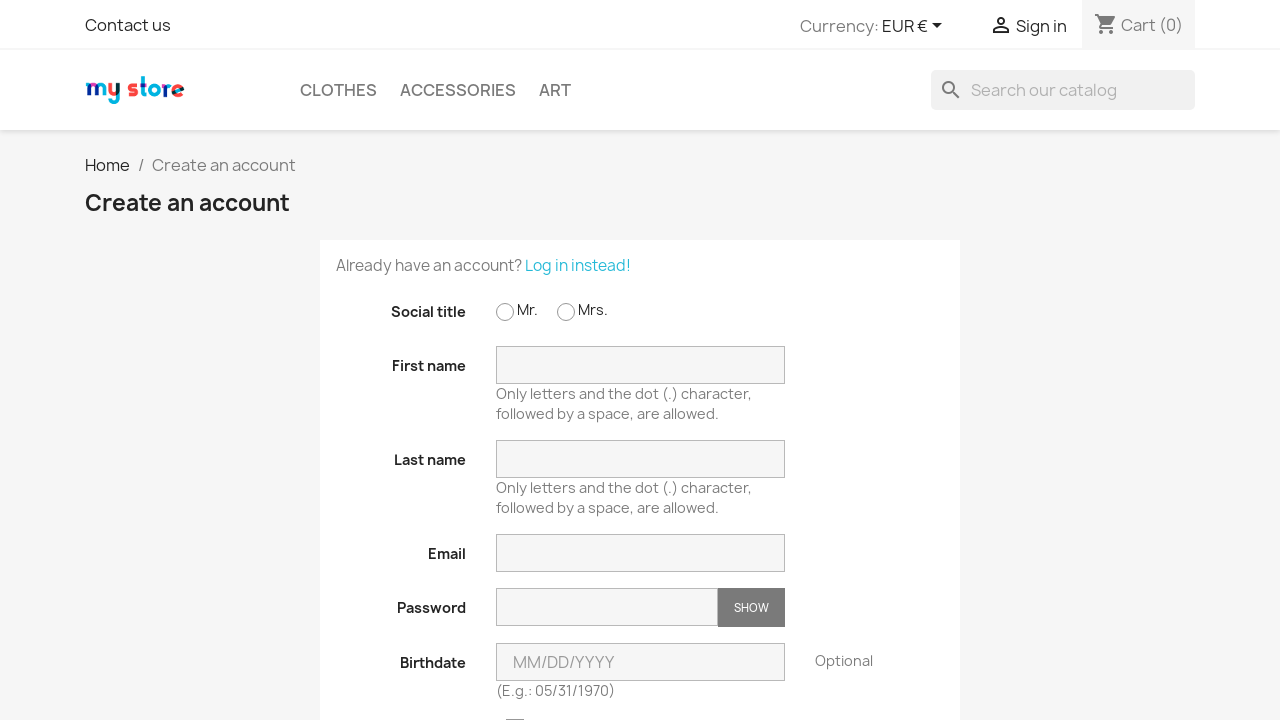

Navigated back to user info page
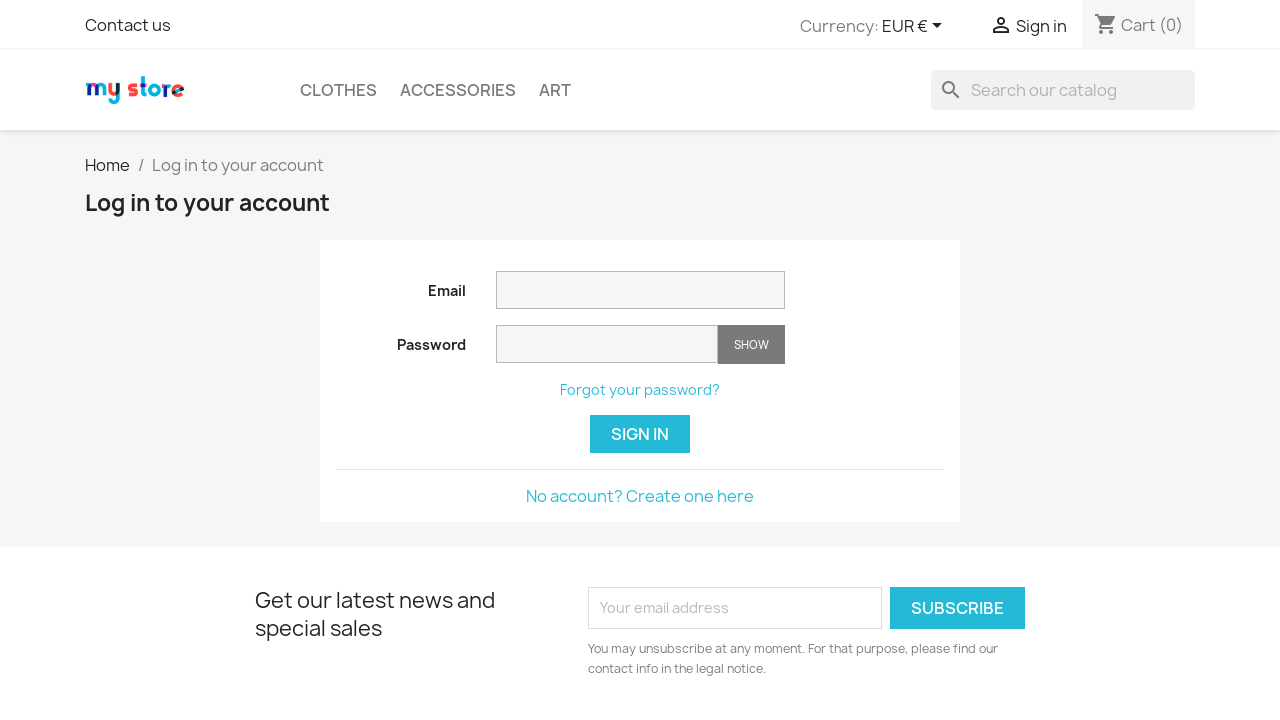

Navigated back to homepage
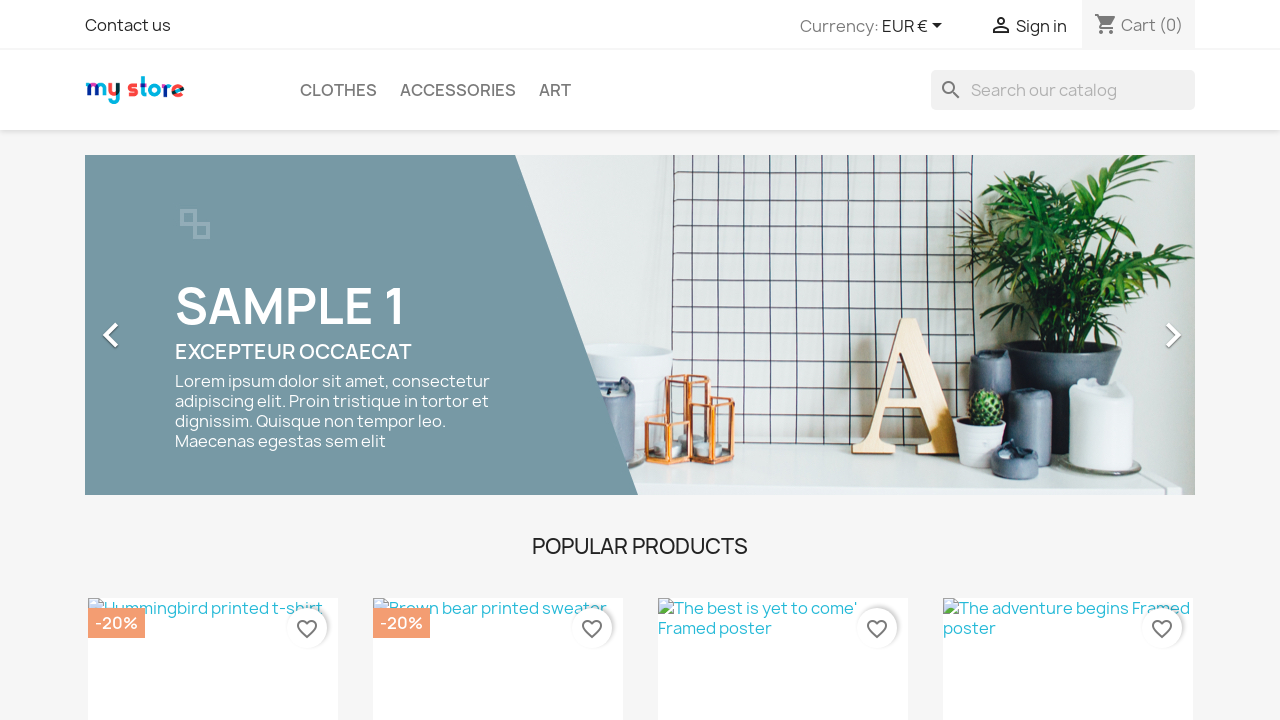

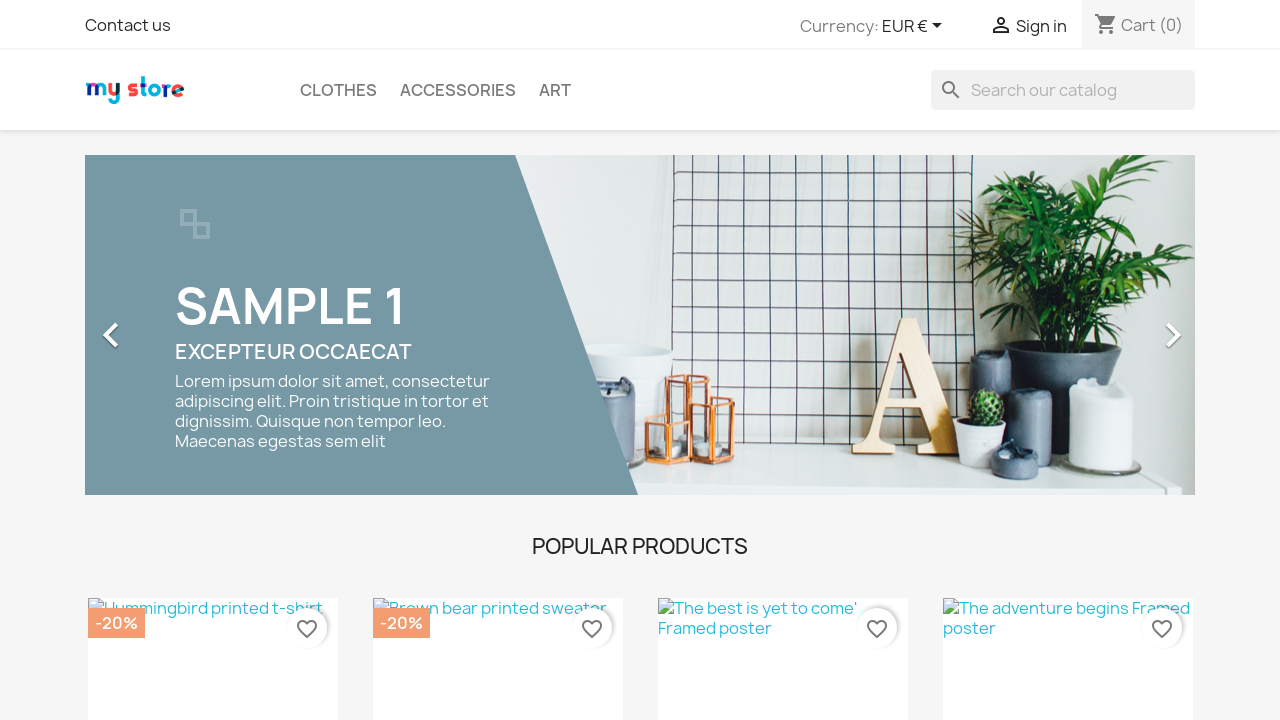